Tests the cinema preferences form by filling in films and serials but not selecting any checkbox or radio button options, then verifying only the text inputs are saved.

Starting URL: https://lm.skillbox.cc/qa_tester/module07/practice3/

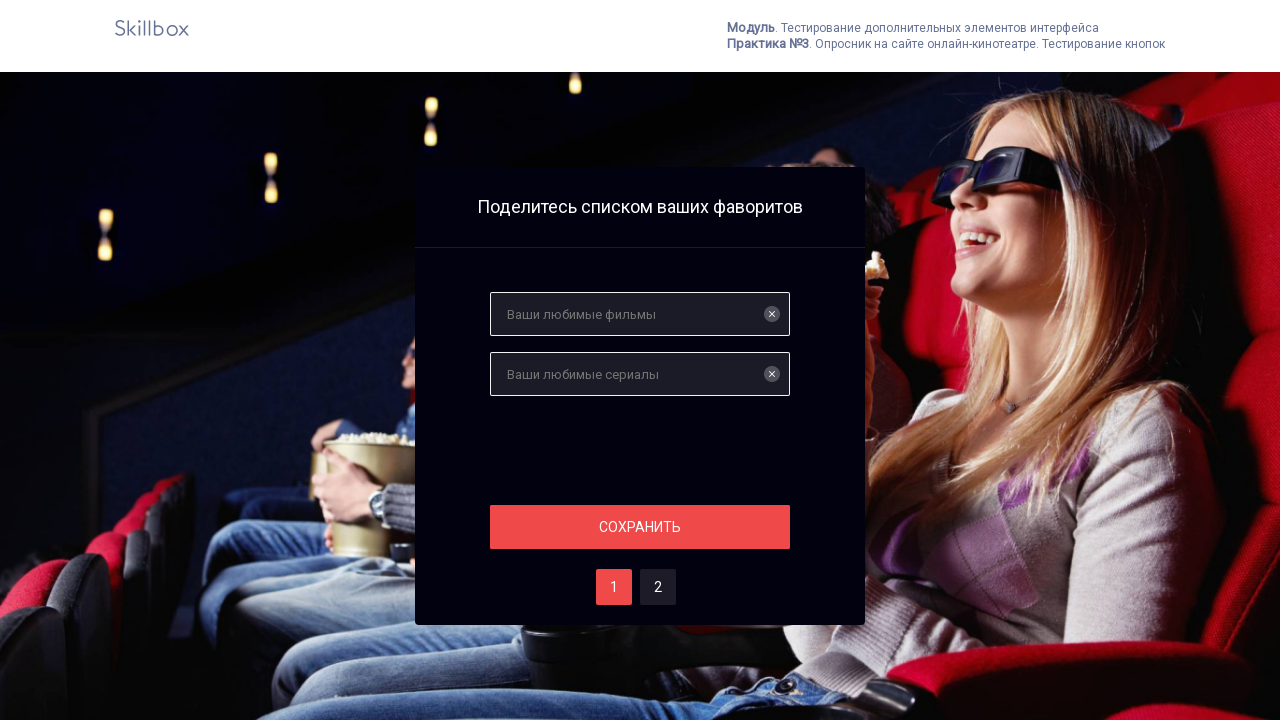

Filled favorite films field with 'Перевозчик' on input[name='films']
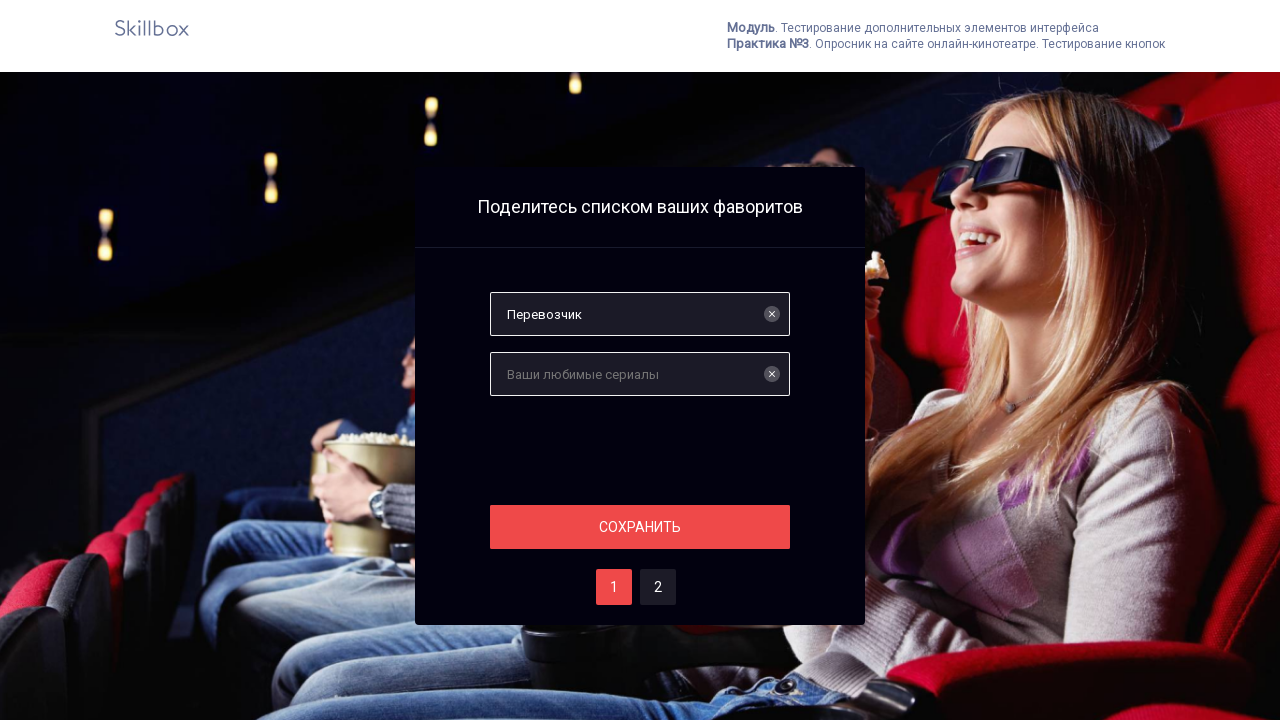

Filled favorite serials field with 'Ведьмак' on input[name='serials']
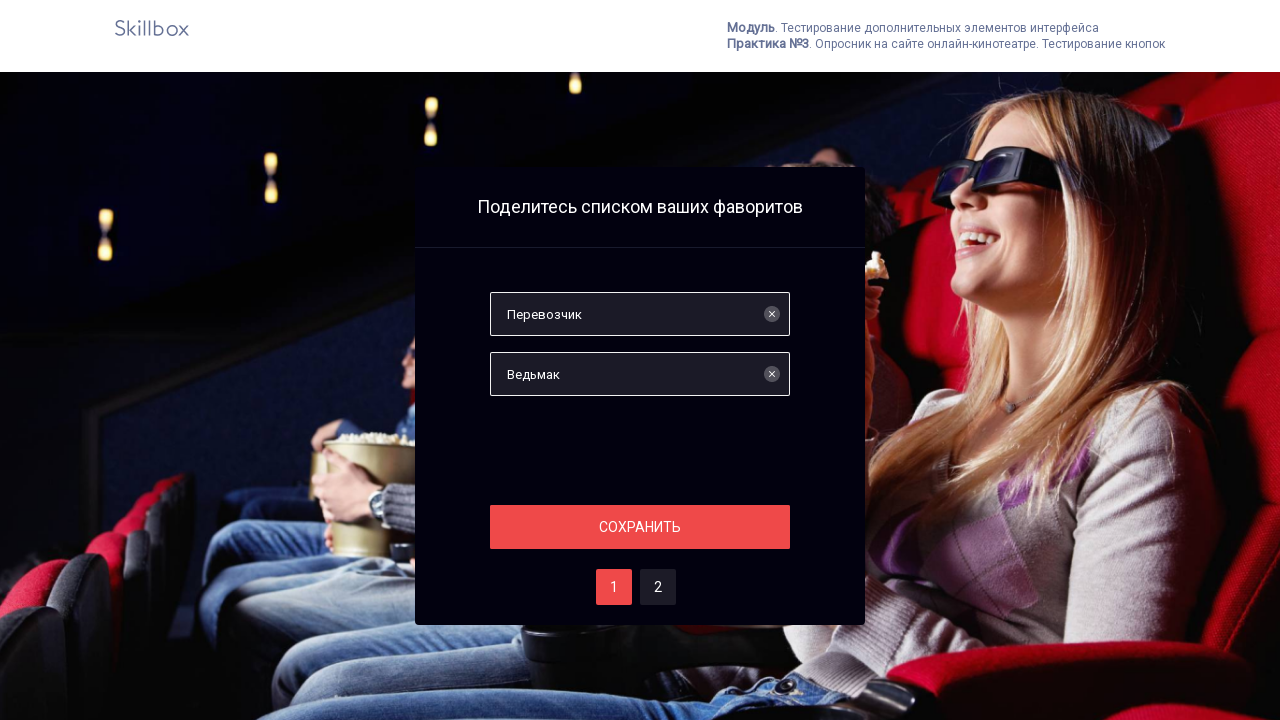

Clicked save button to save text inputs at (640, 527) on #save
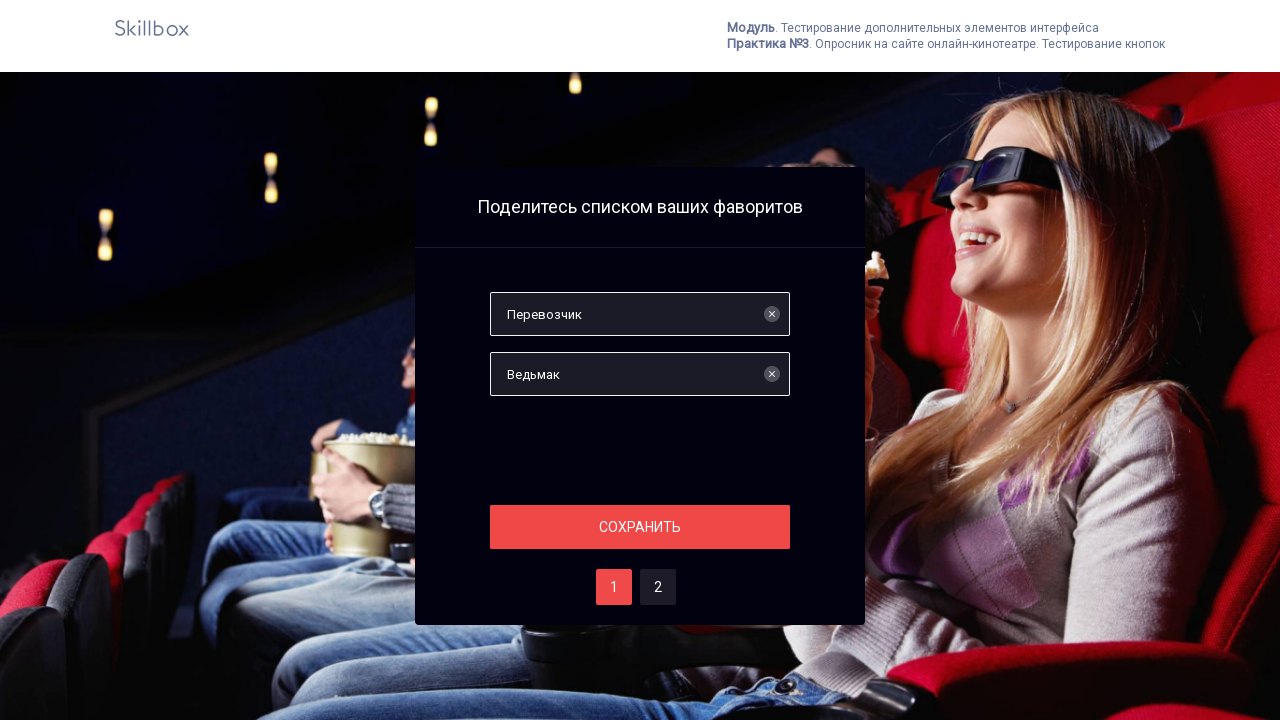

Clicked the 'two' button to navigate at (658, 587) on #two
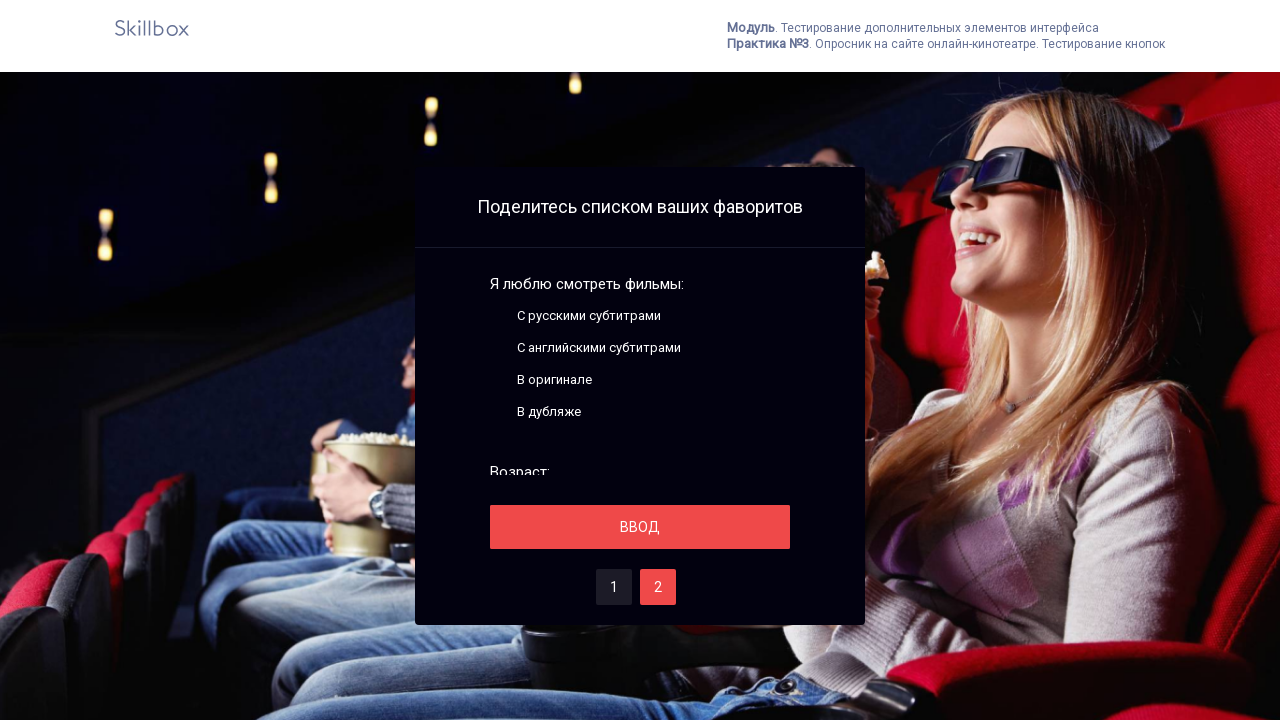

Clicked section button without selecting checkbox or radio options at (640, 527) on .section__button
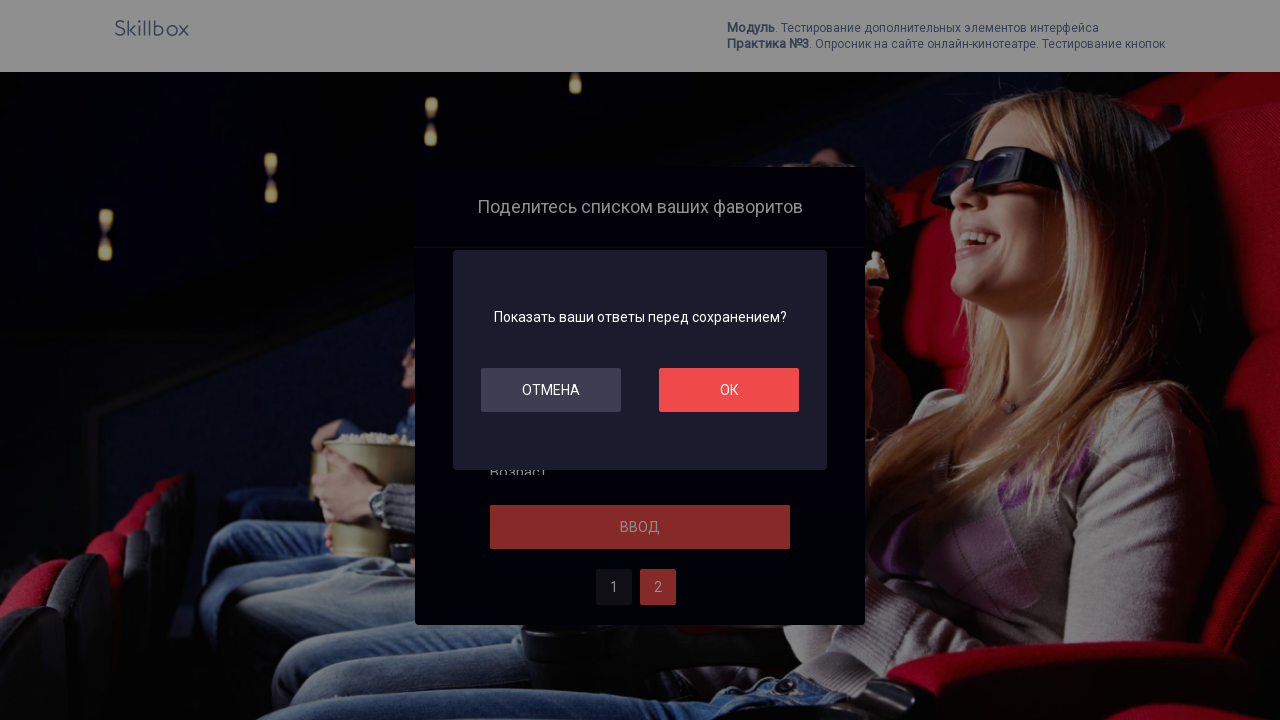

Clicked OK button to confirm at (729, 390) on #ok
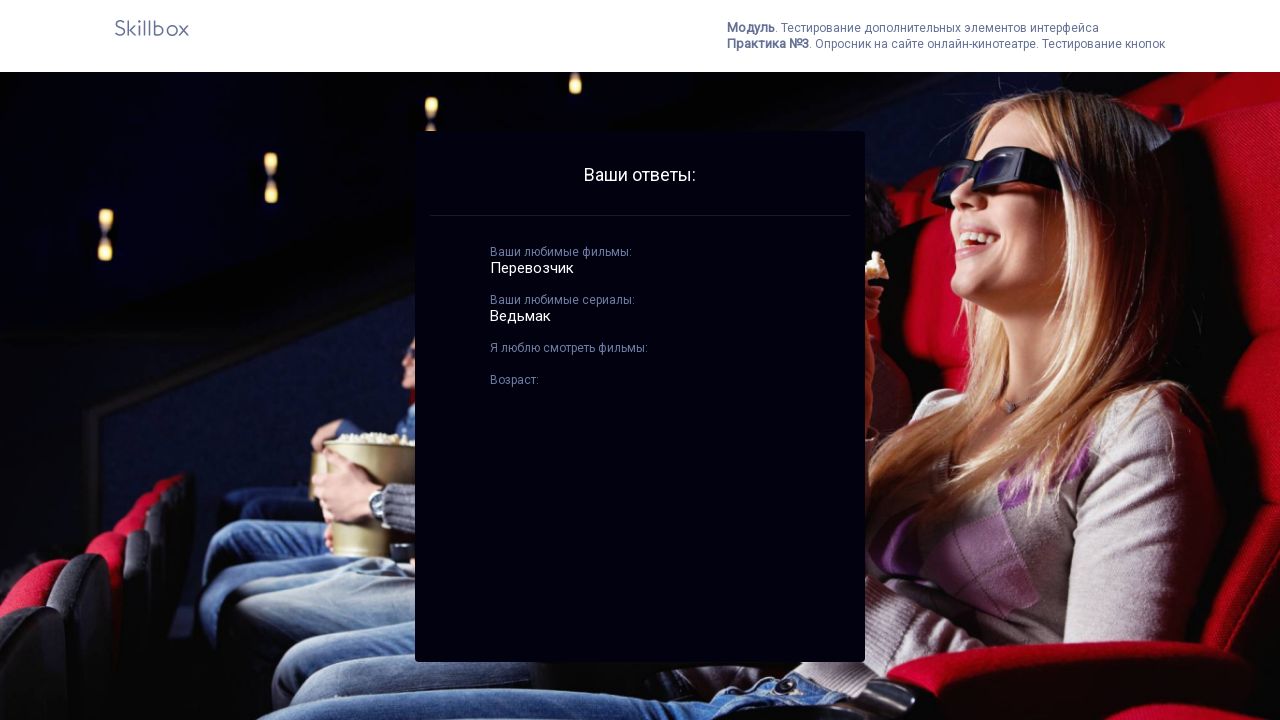

Results displayed - best_films element is now visible
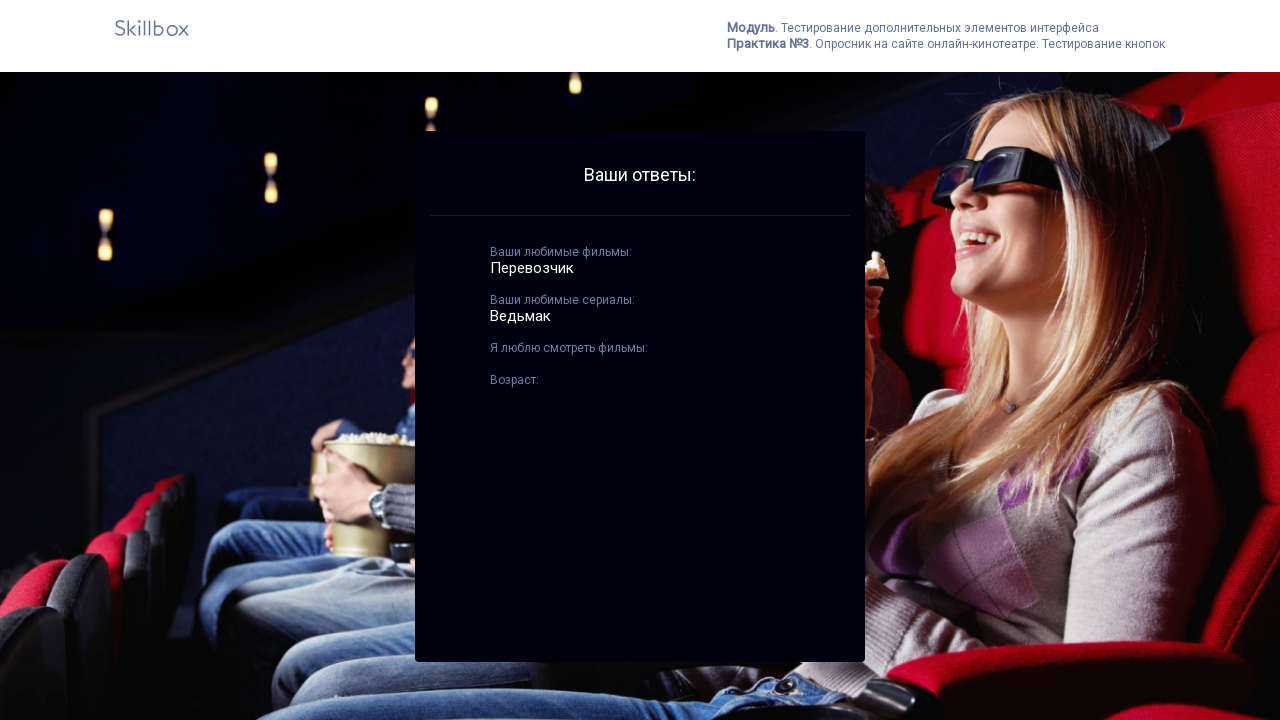

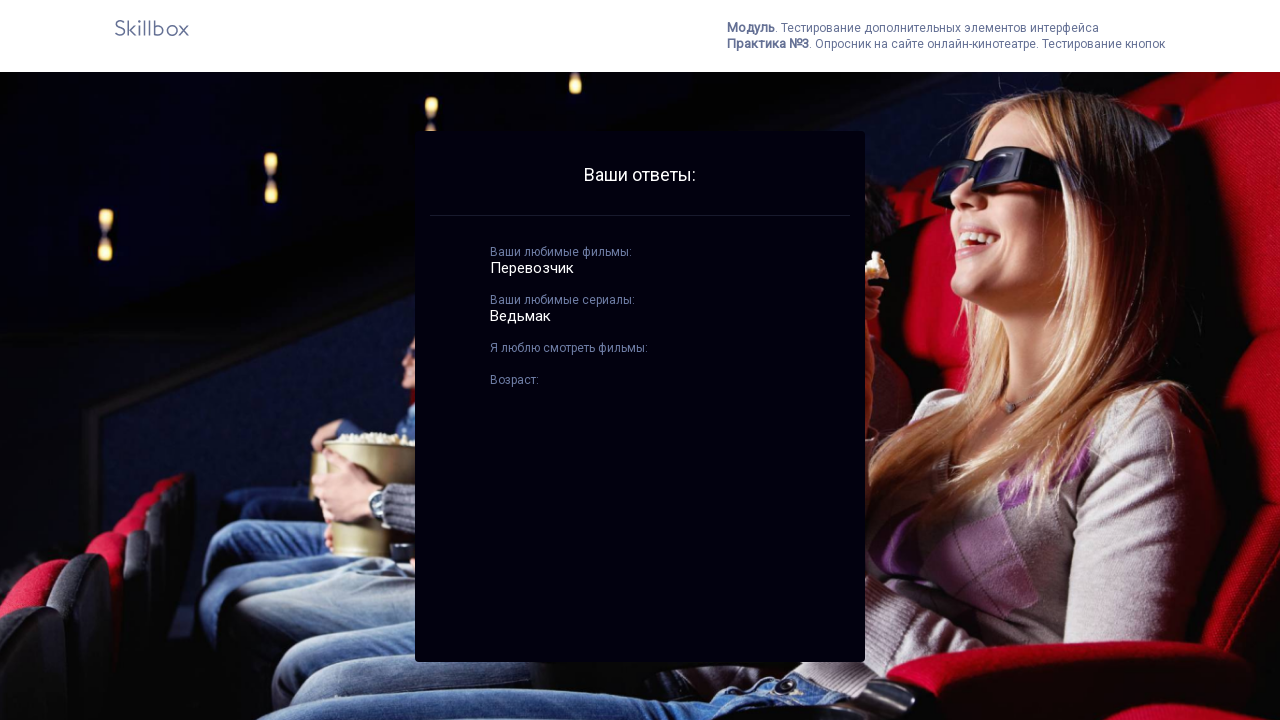